Tests that the progress bar completes to 100% when Start is clicked and the process finishes

Starting URL: https://demoqa.com/progress-bar

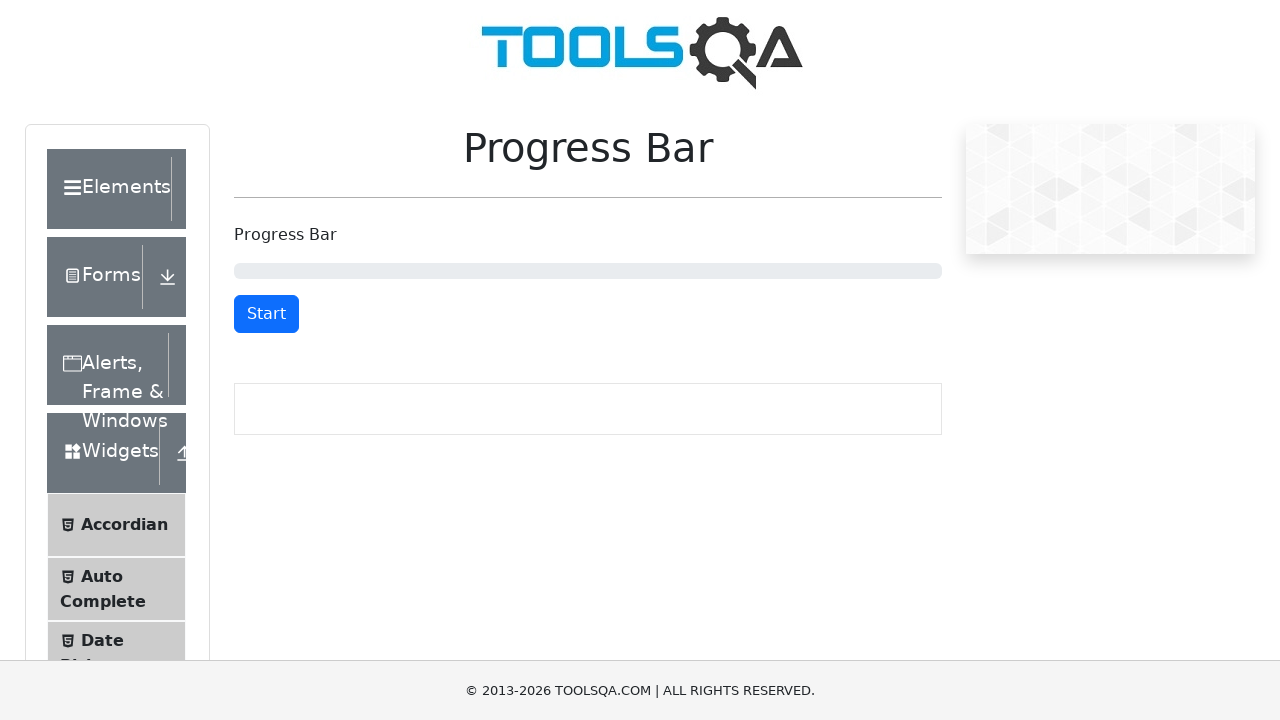

Clicked Start button to begin progress bar at (266, 314) on #startStopButton
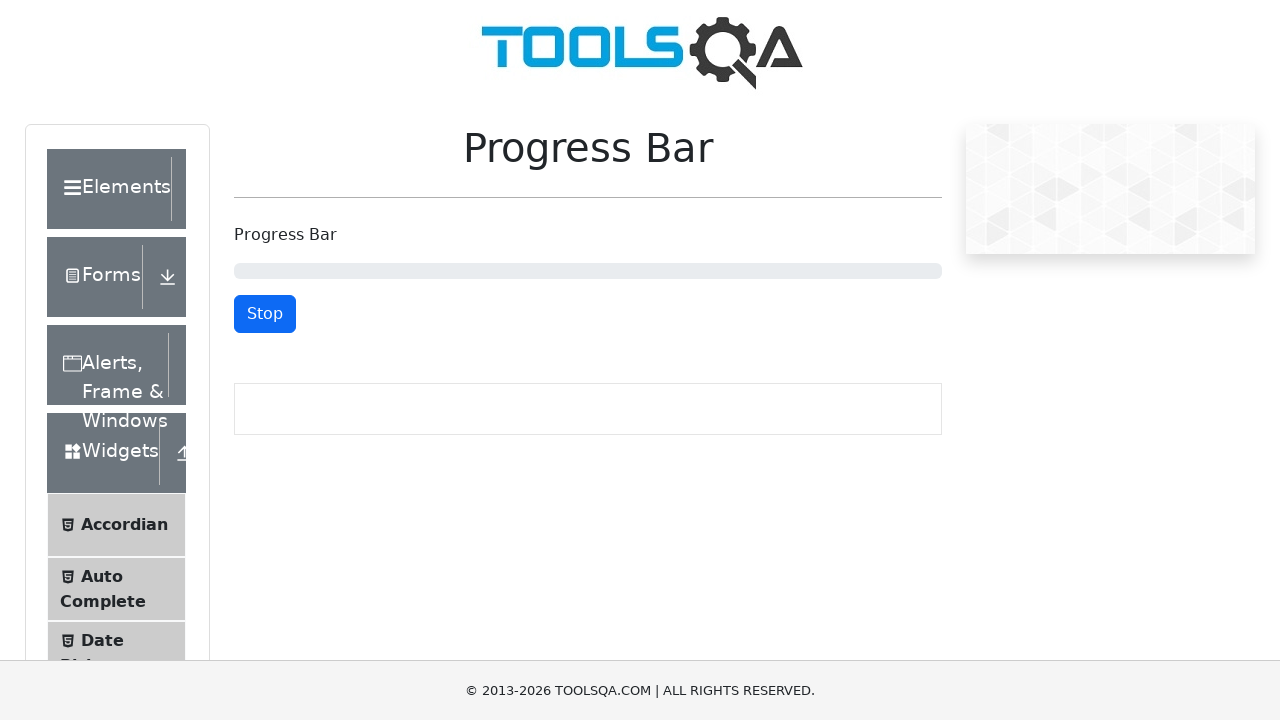

Progress bar completed to 100%
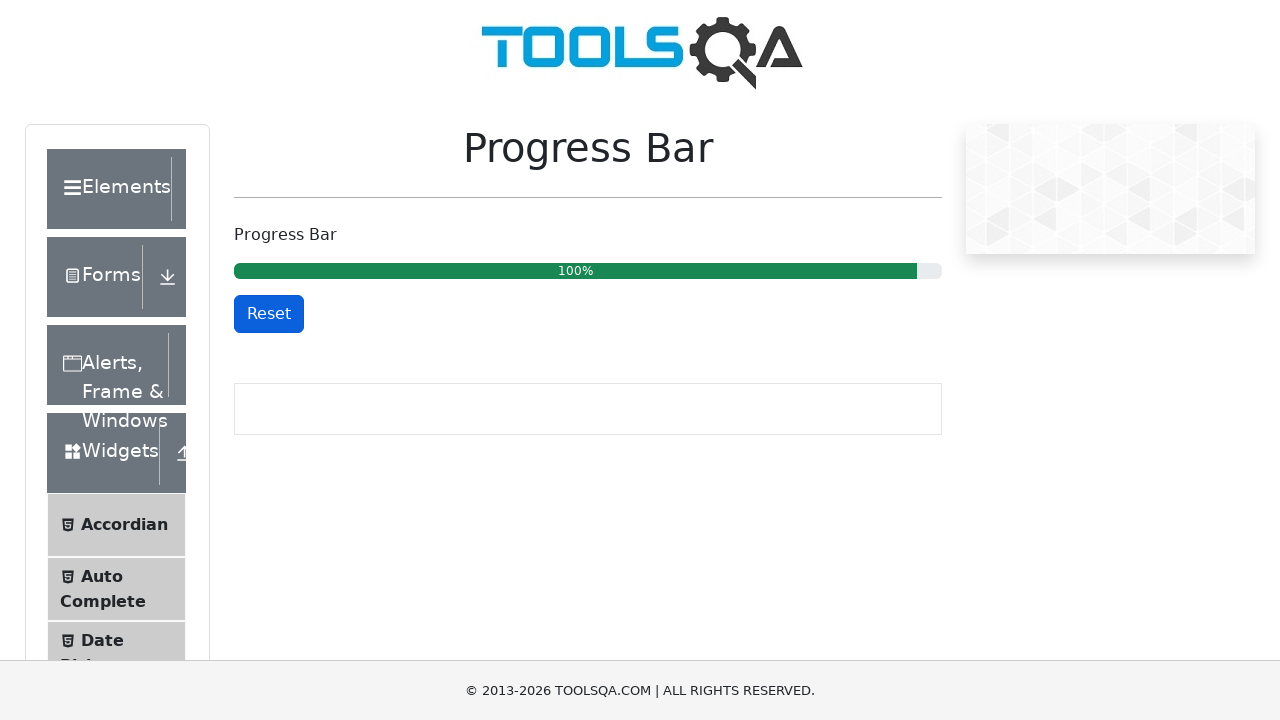

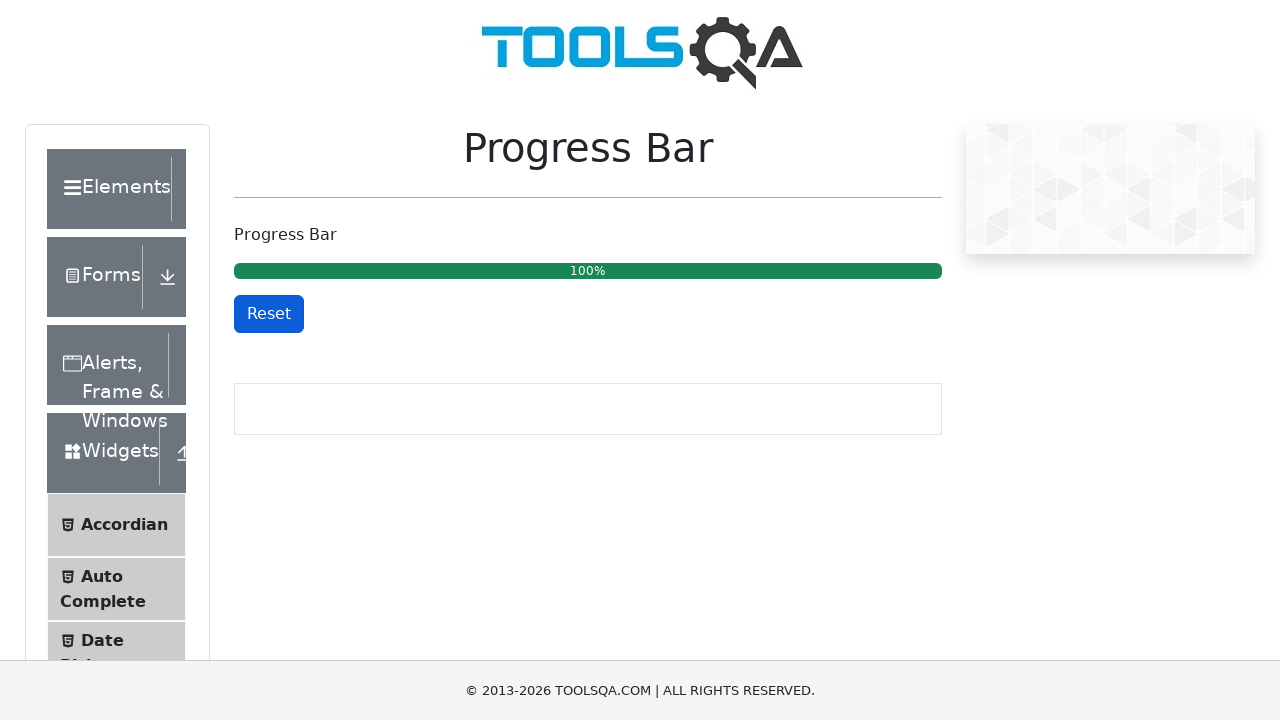